Tests auto-suggest functionality by typing "API" in the autosuggest field, waiting for suggestions to appear, and clicking the second-to-last suggestion in the list.

Starting URL: https://www.letskodeit.com/practice

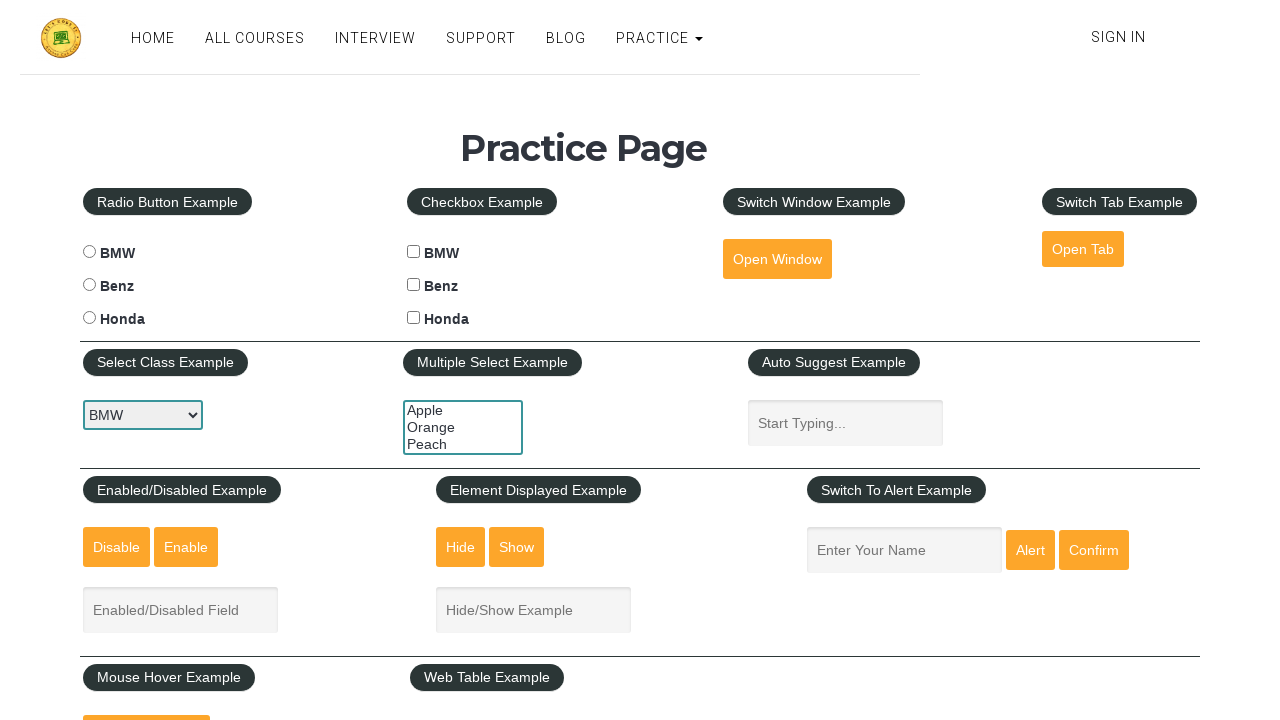

Typed 'API' in the autosuggest field on #autosuggest
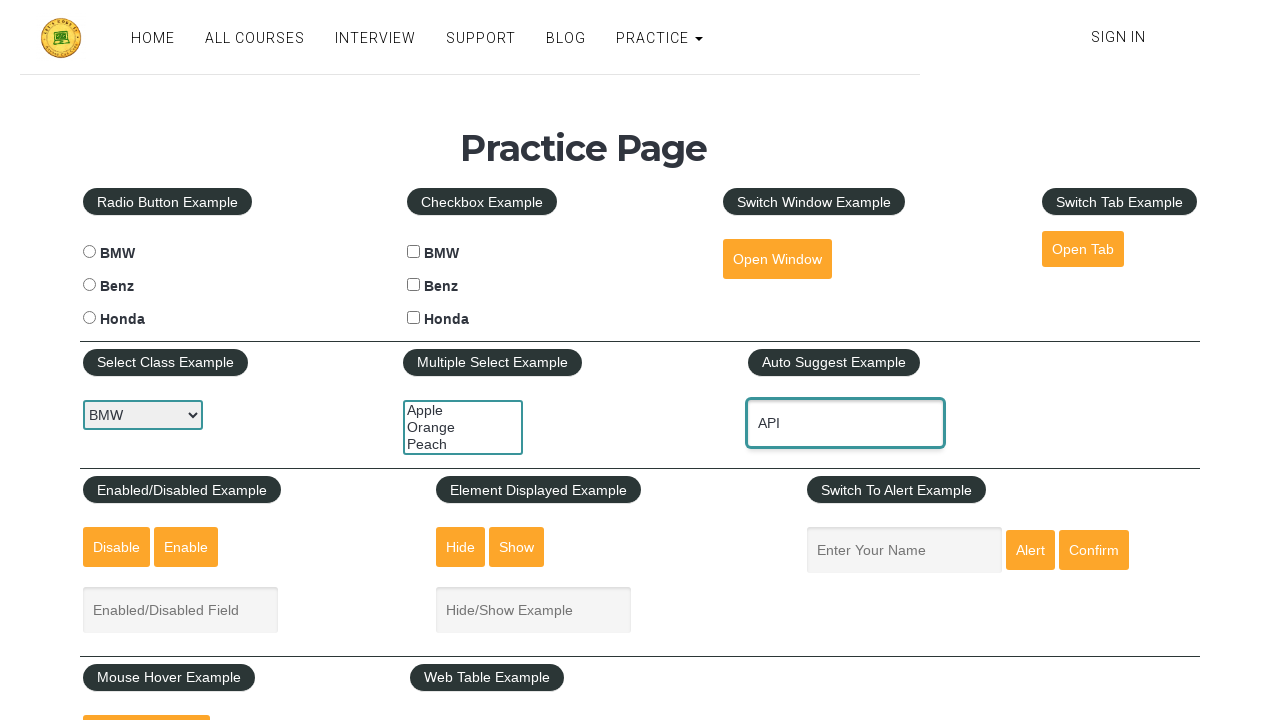

Waited for autosuggest suggestions to appear
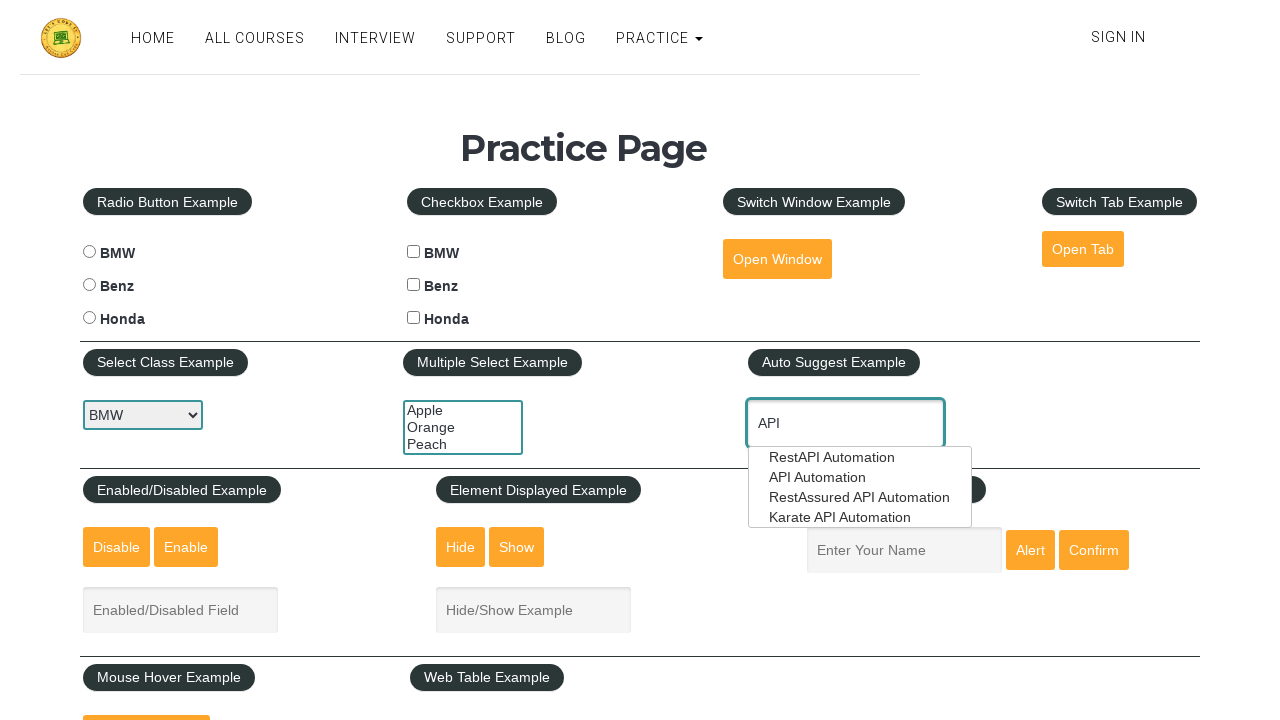

Retrieved all suggestion items from the autosuggest dropdown
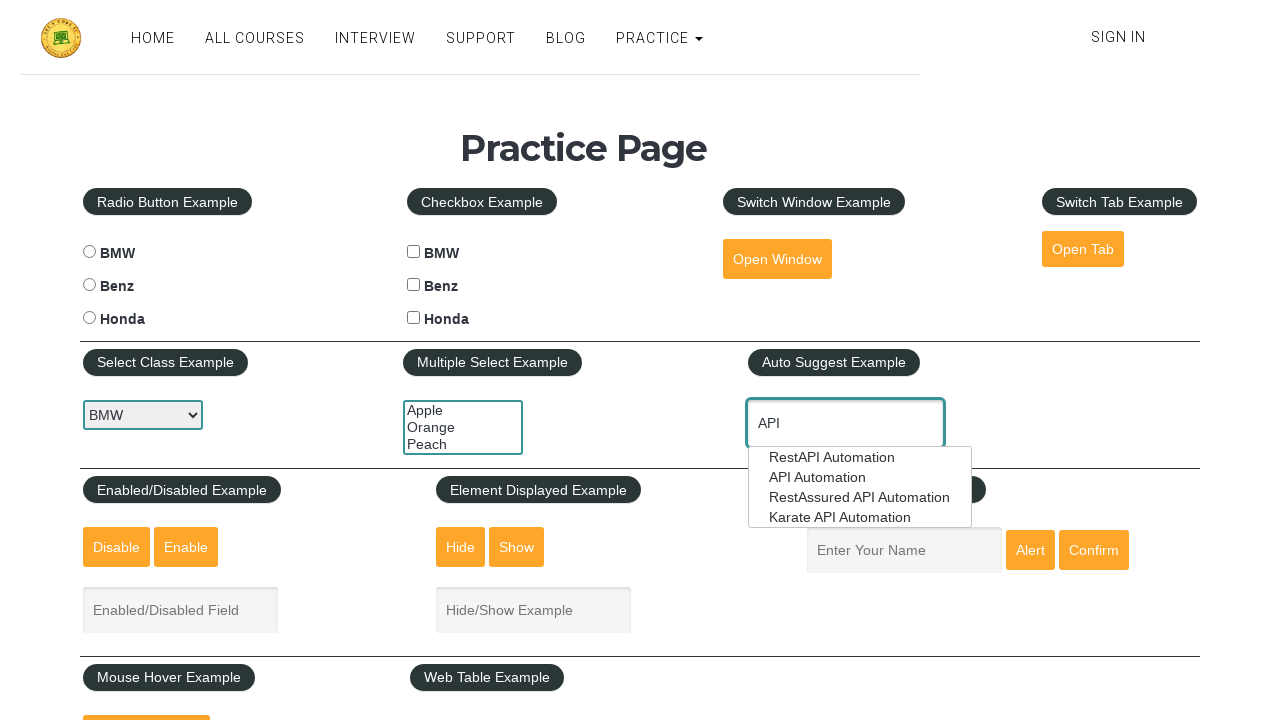

Clicked the second-to-last suggestion in the autosuggest list at (860, 497) on xpath=//ul[@id='ui-id-1']/li/a >> nth=2
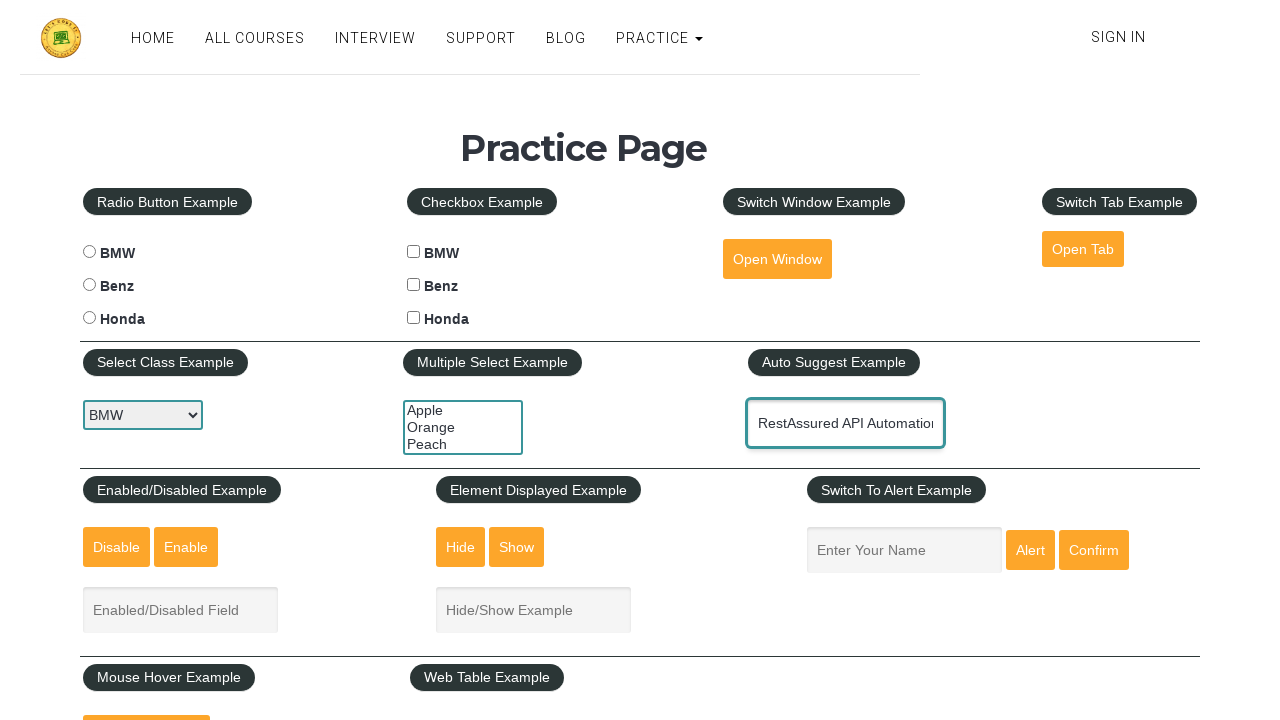

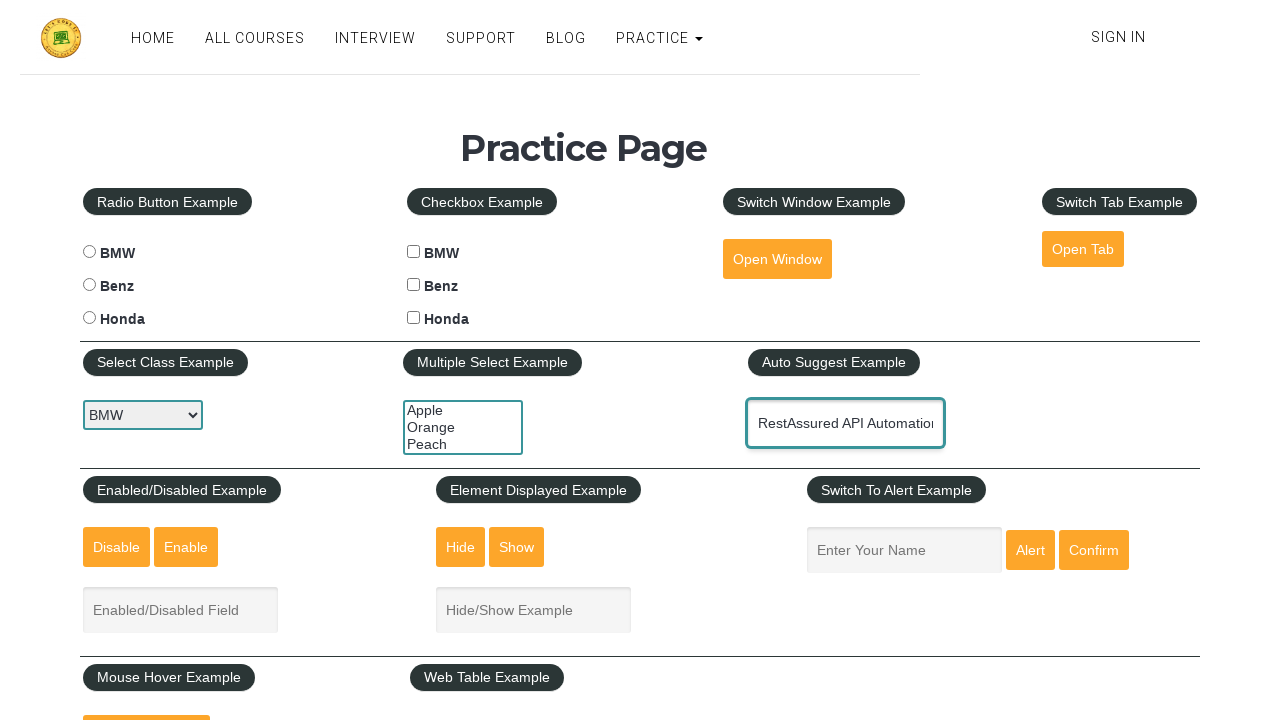